Tests filtering to display all items after applying other filters

Starting URL: https://demo.playwright.dev/todomvc

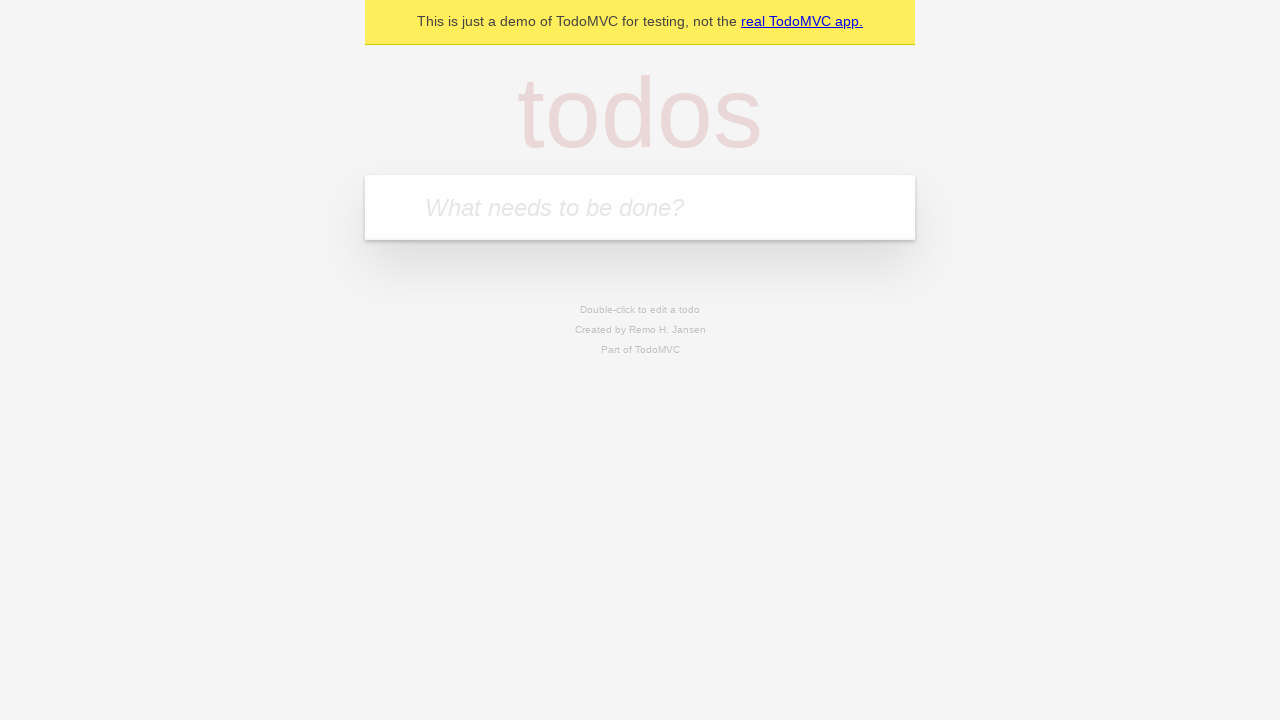

Filled todo input with 'buy some cheese' on internal:attr=[placeholder="What needs to be done?"i]
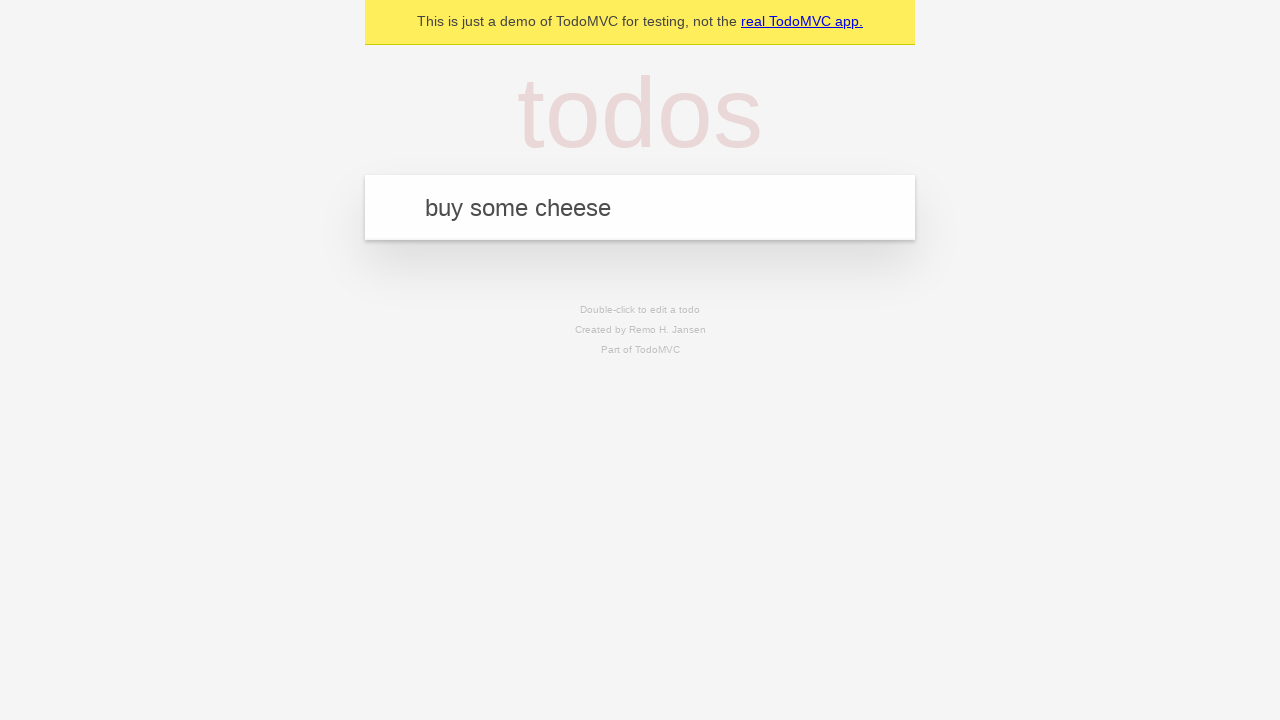

Pressed Enter to add 'buy some cheese' to the todo list on internal:attr=[placeholder="What needs to be done?"i]
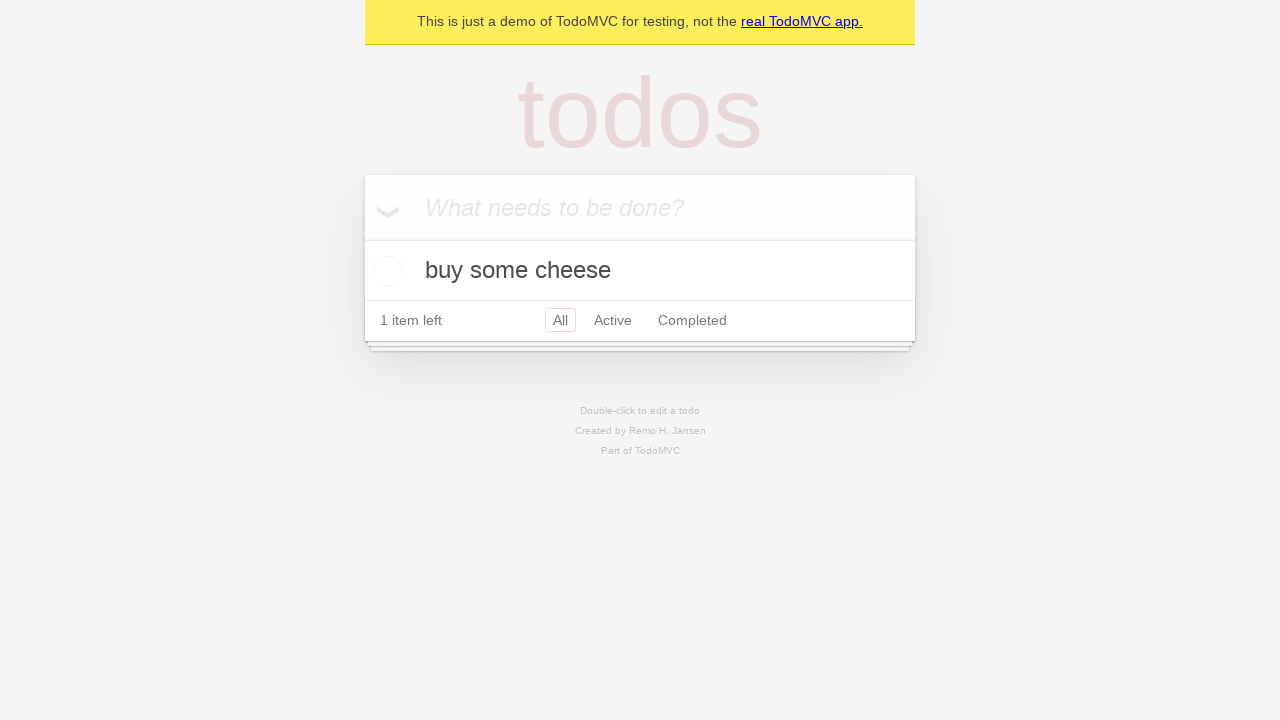

Filled todo input with 'feed the cat' on internal:attr=[placeholder="What needs to be done?"i]
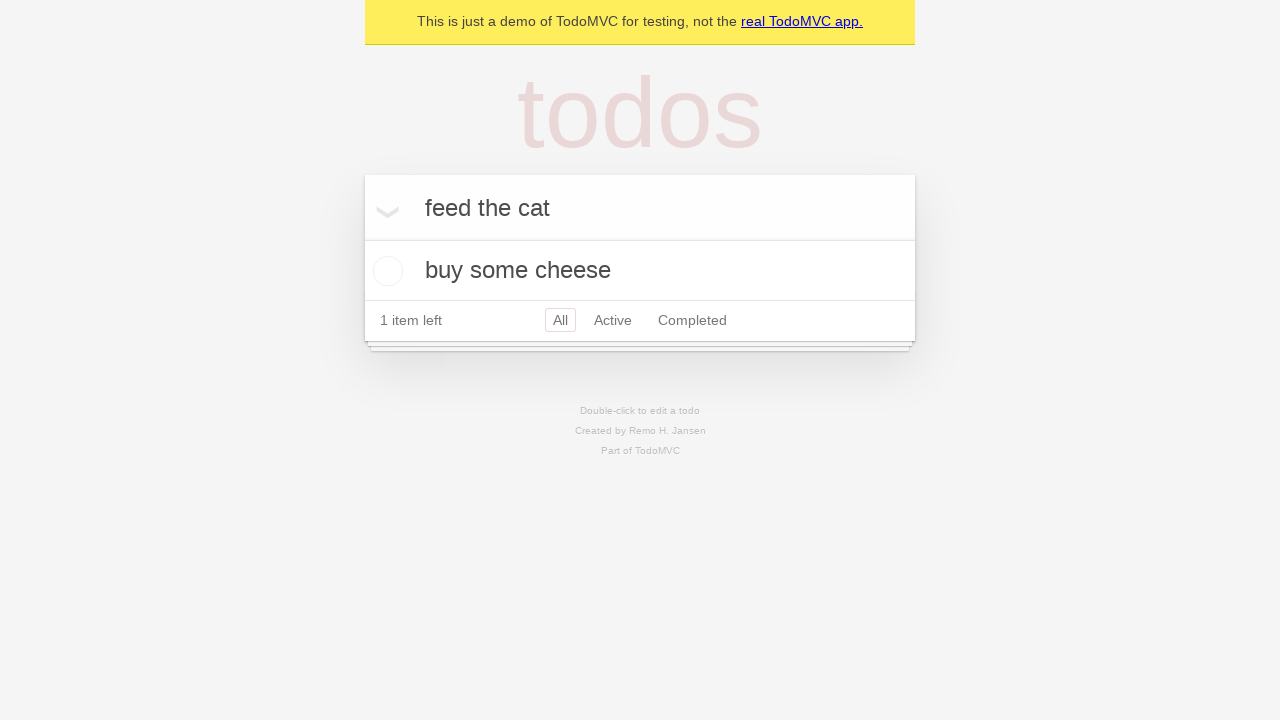

Pressed Enter to add 'feed the cat' to the todo list on internal:attr=[placeholder="What needs to be done?"i]
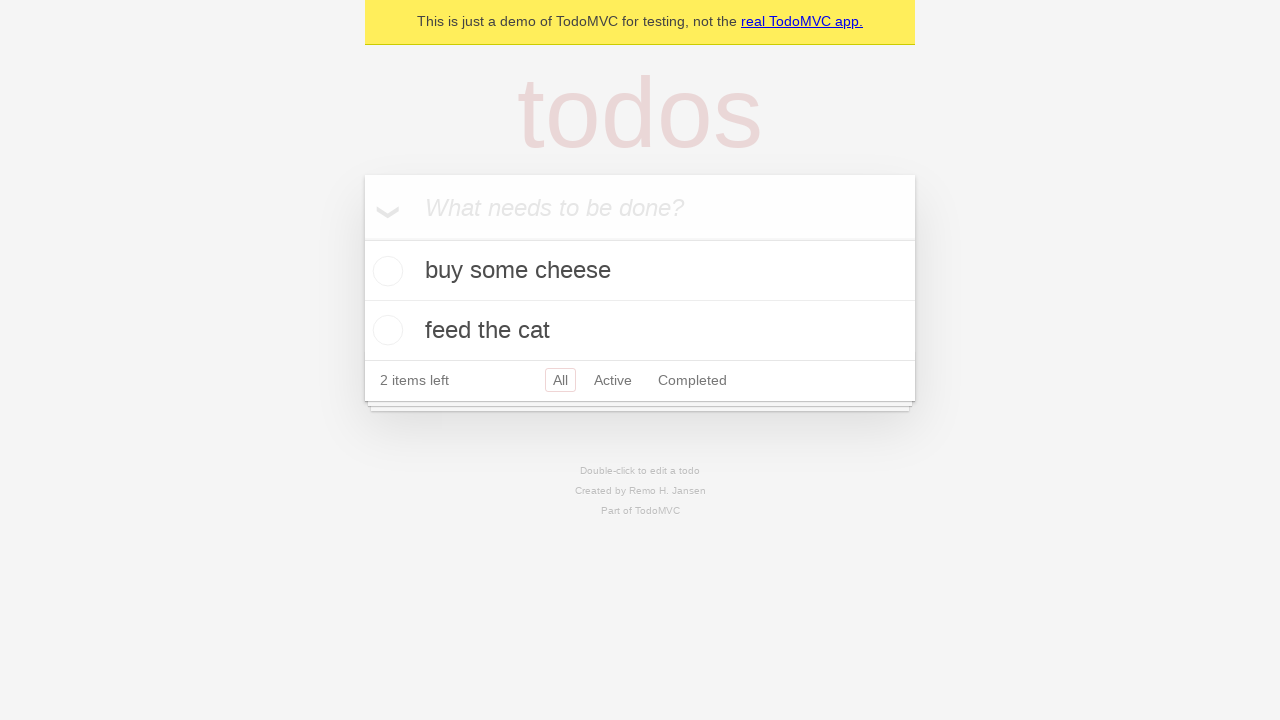

Filled todo input with 'book a doctors appointment' on internal:attr=[placeholder="What needs to be done?"i]
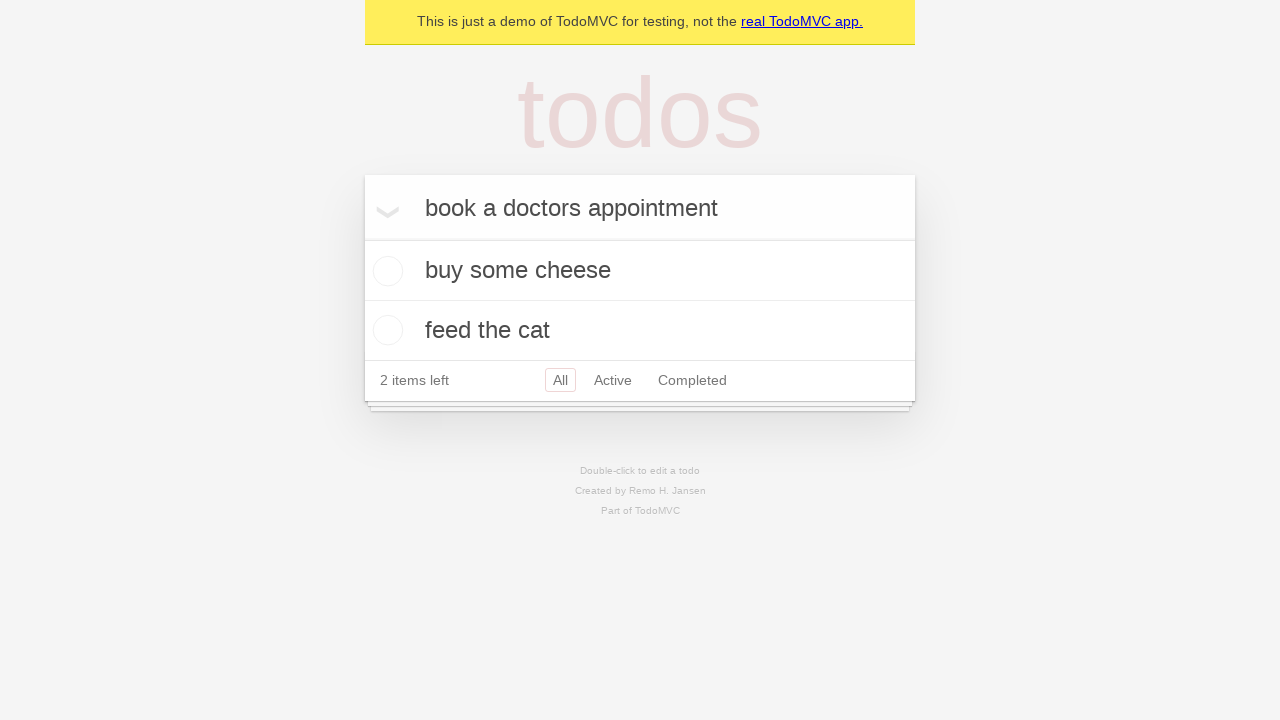

Pressed Enter to add 'book a doctors appointment' to the todo list on internal:attr=[placeholder="What needs to be done?"i]
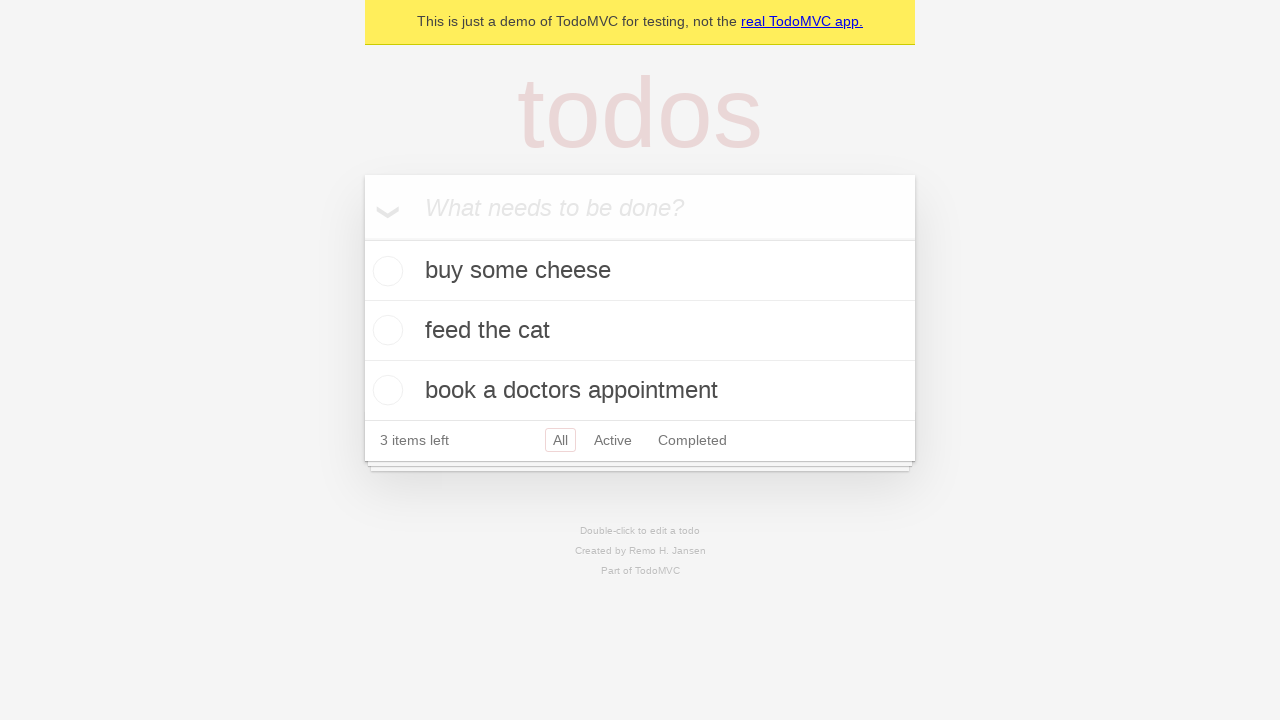

Waited for all 3 todo items to be created
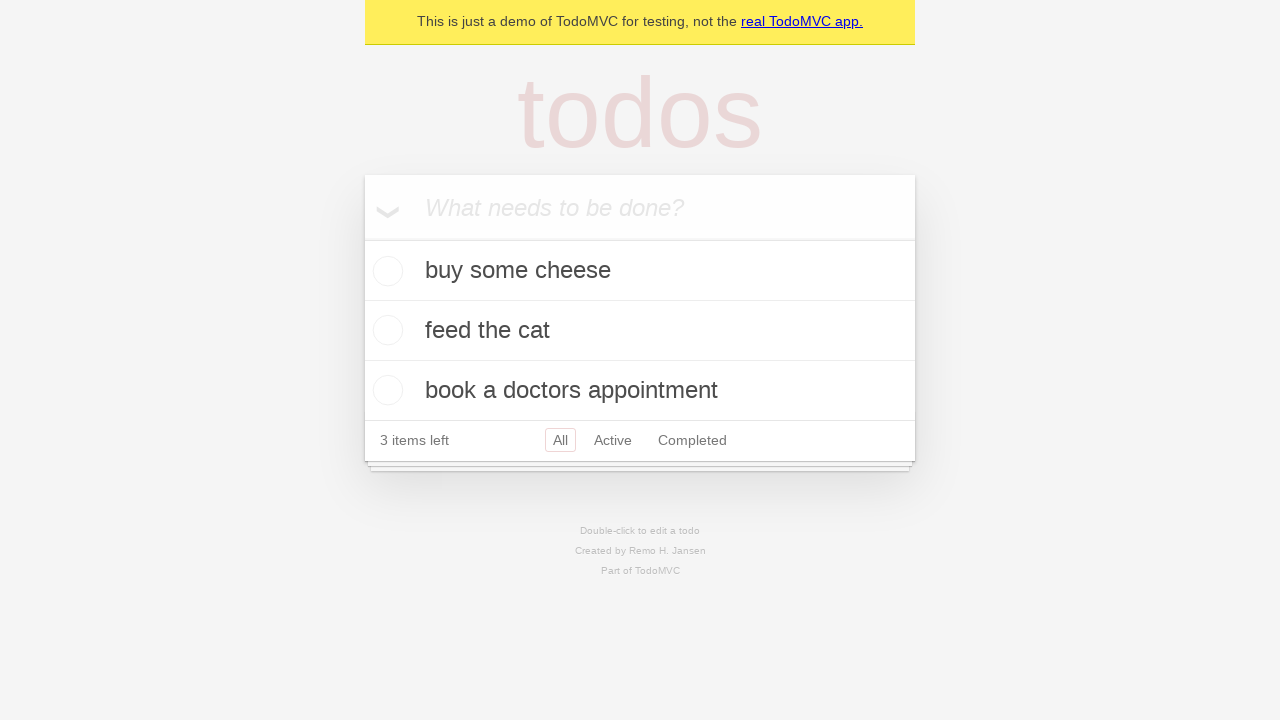

Checked the second todo item as completed at (385, 330) on internal:testid=[data-testid="todo-item"s] >> nth=1 >> internal:role=checkbox
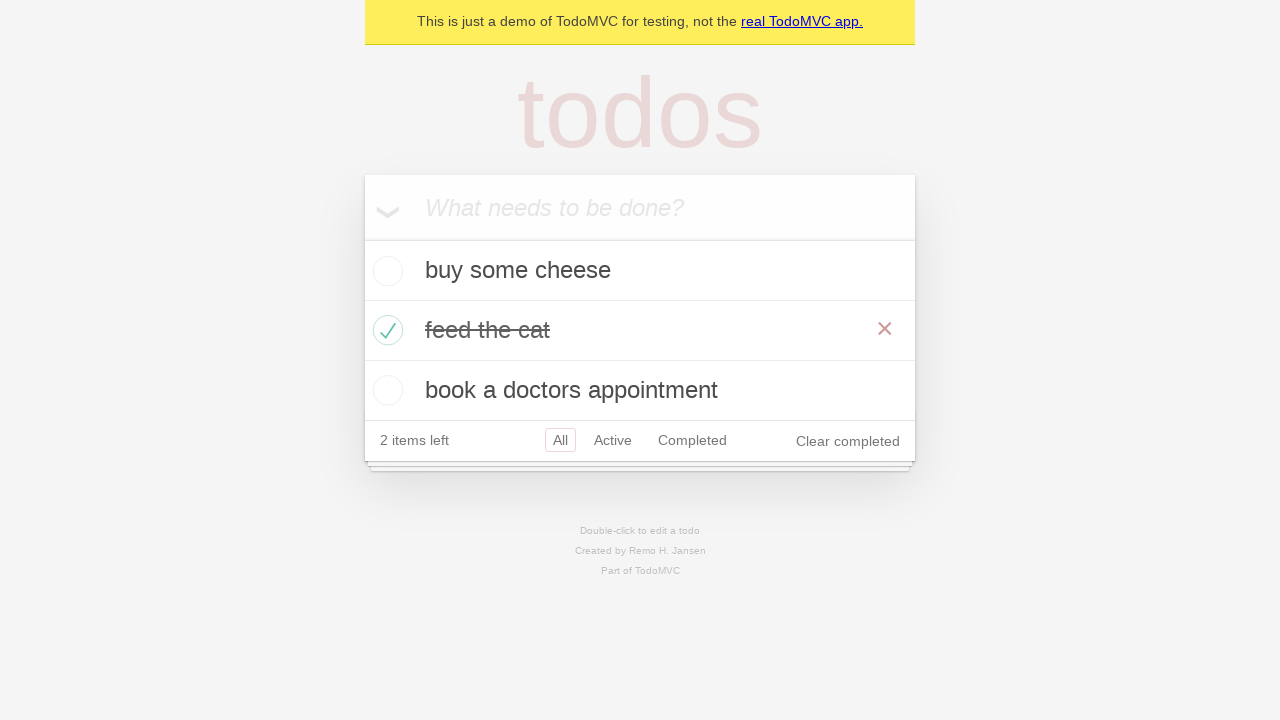

Clicked 'Active' filter to show only active items at (613, 440) on internal:role=link[name="Active"i]
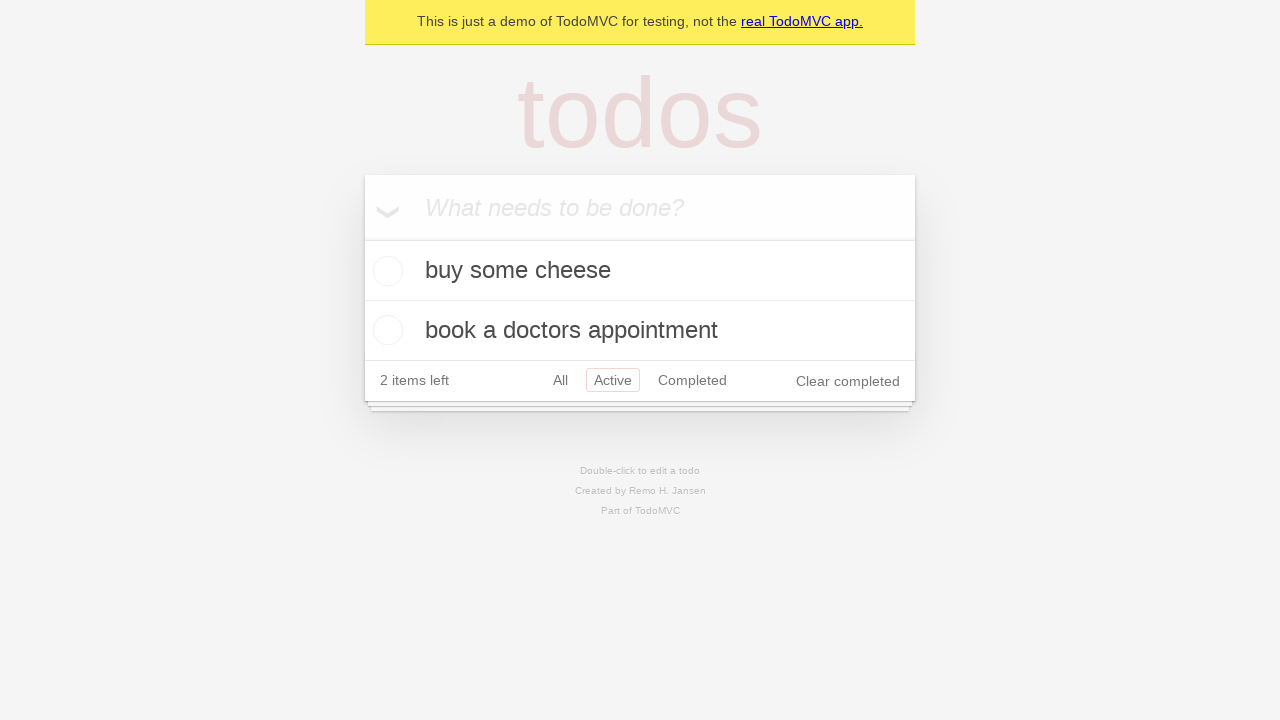

Clicked 'Completed' filter to show only completed items at (692, 380) on internal:role=link[name="Completed"i]
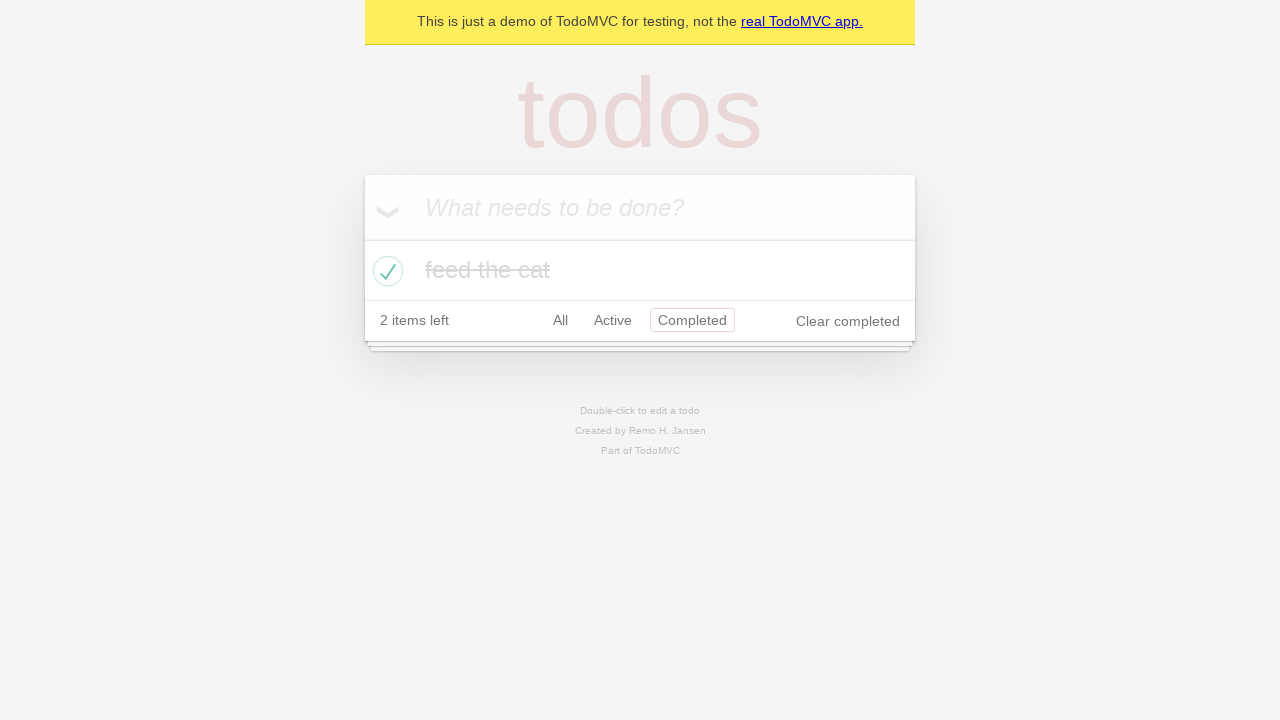

Clicked 'All' filter to display all items at (560, 320) on internal:role=link[name="All"i]
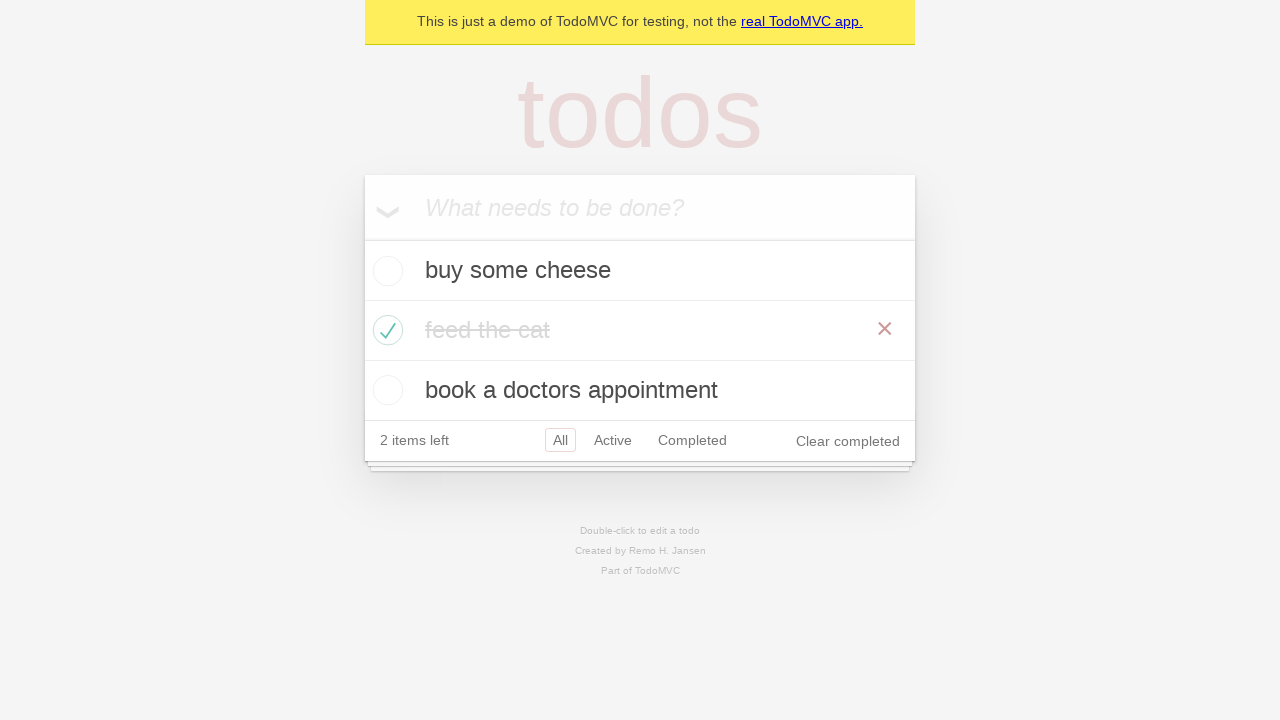

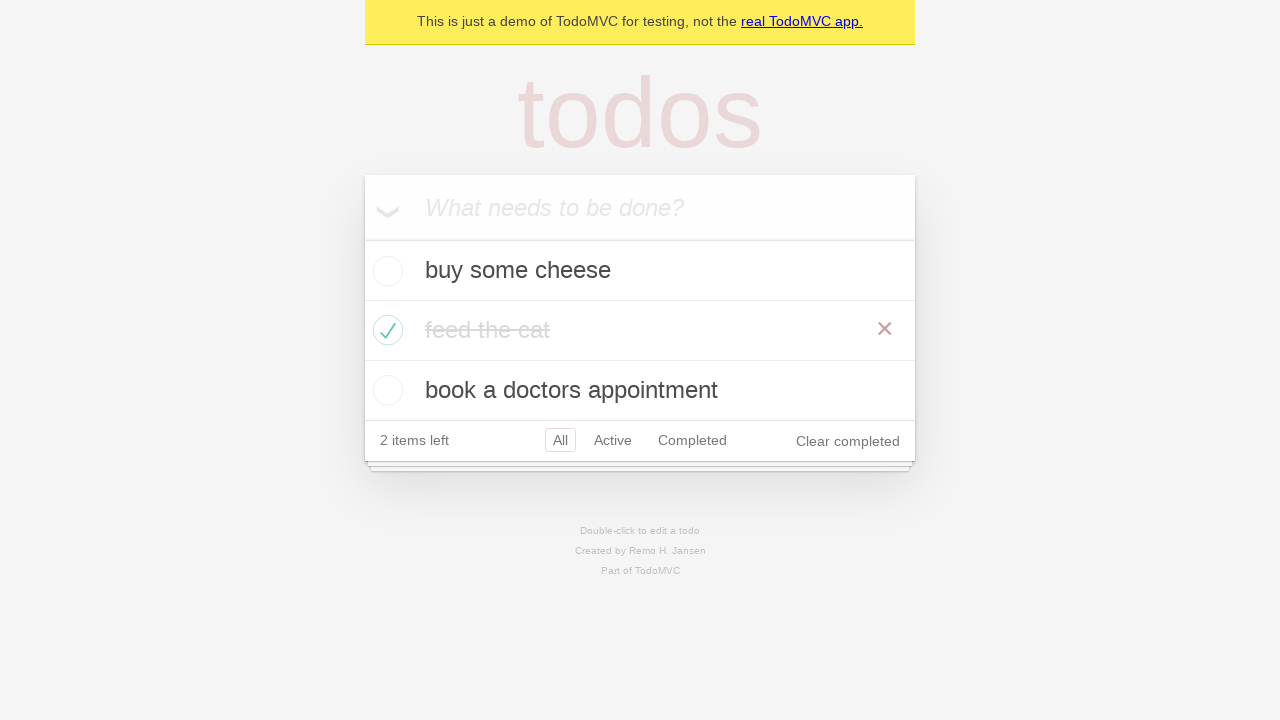